Tests handling of JavaScript alert dialogs by clicking the JS Alert button and accepting the dialog

Starting URL: https://www.lambdatest.com/selenium-playground/javascript-alert-box-demo

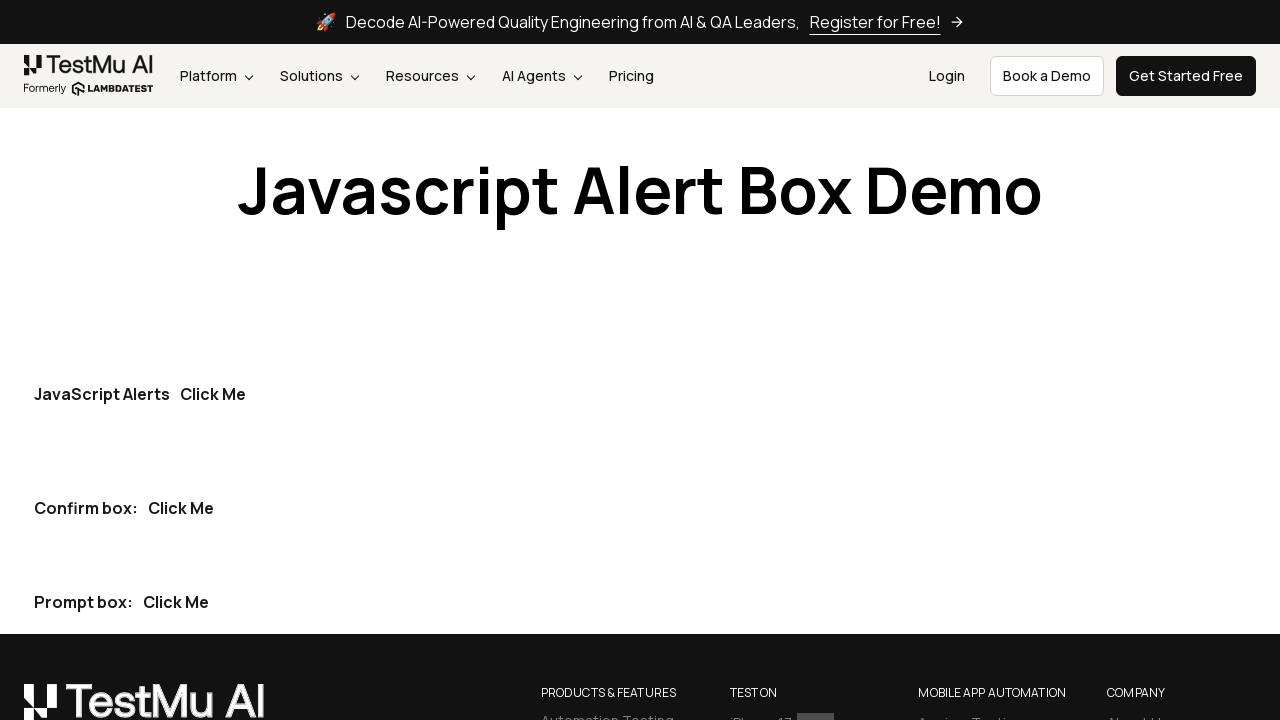

Set up dialog handler to accept JavaScript alerts
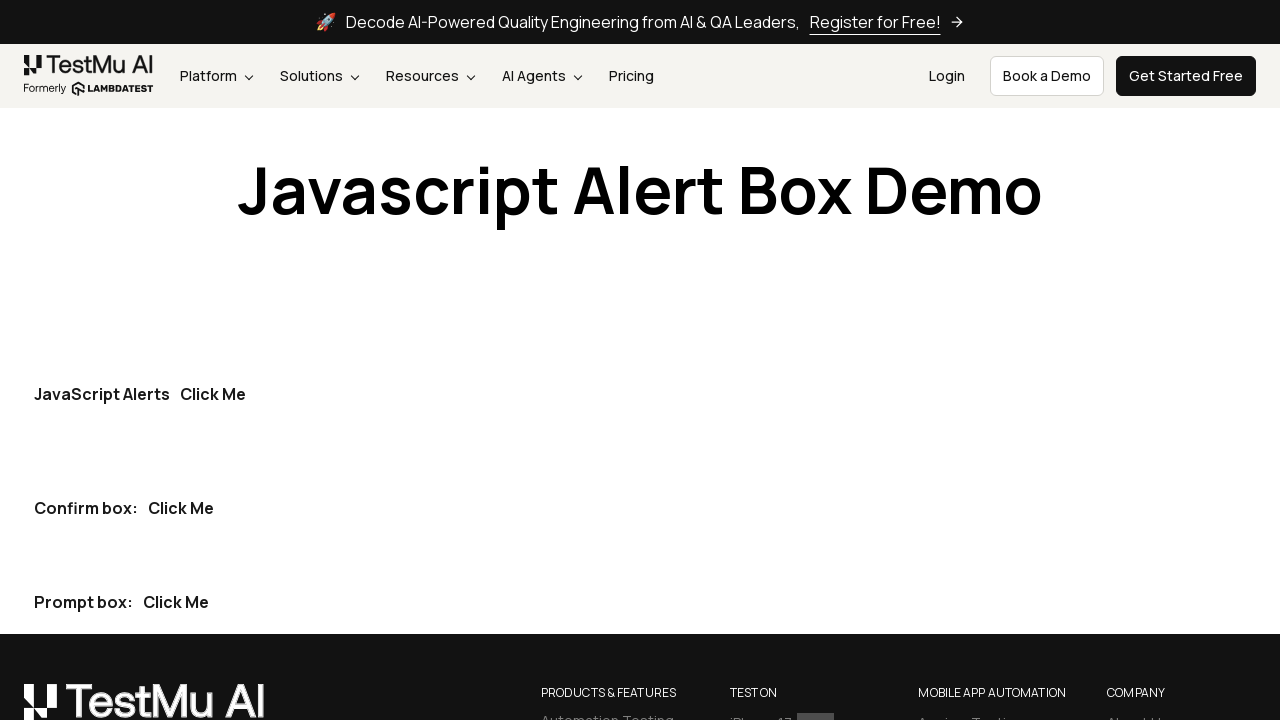

Clicked the JS Alert button at (213, 394) on .my-30
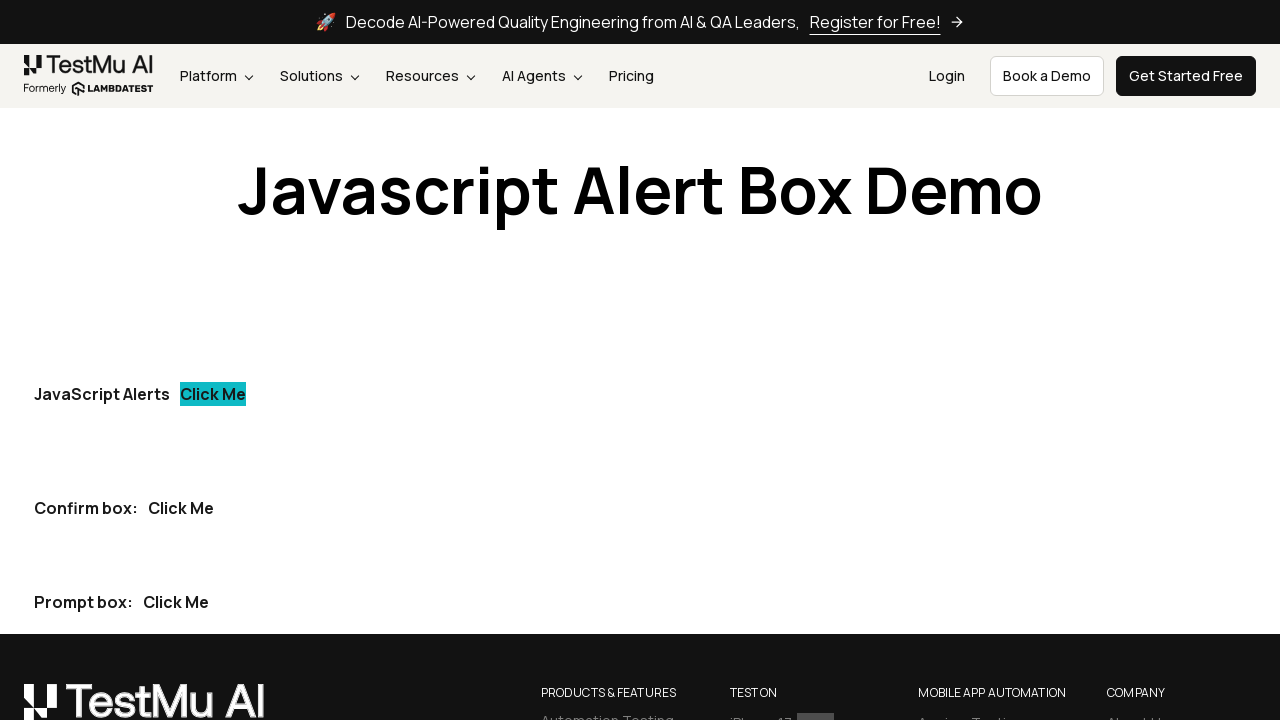

Waited for dialog interaction to complete
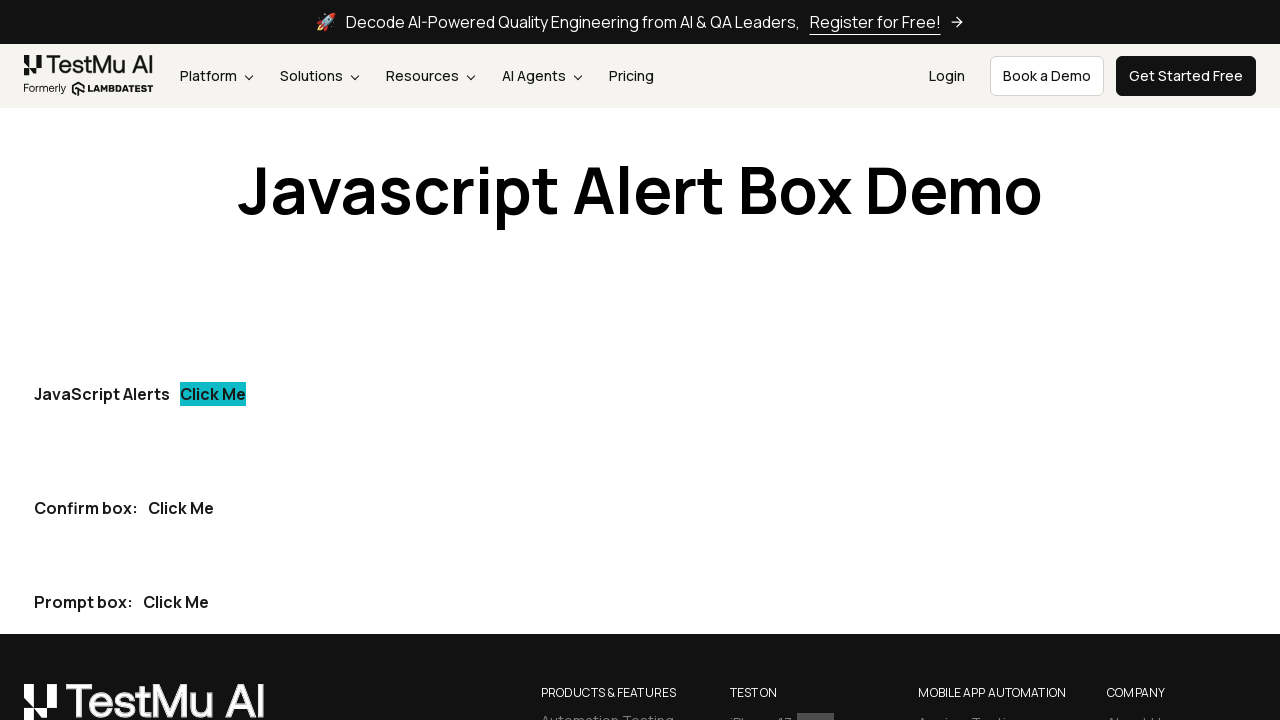

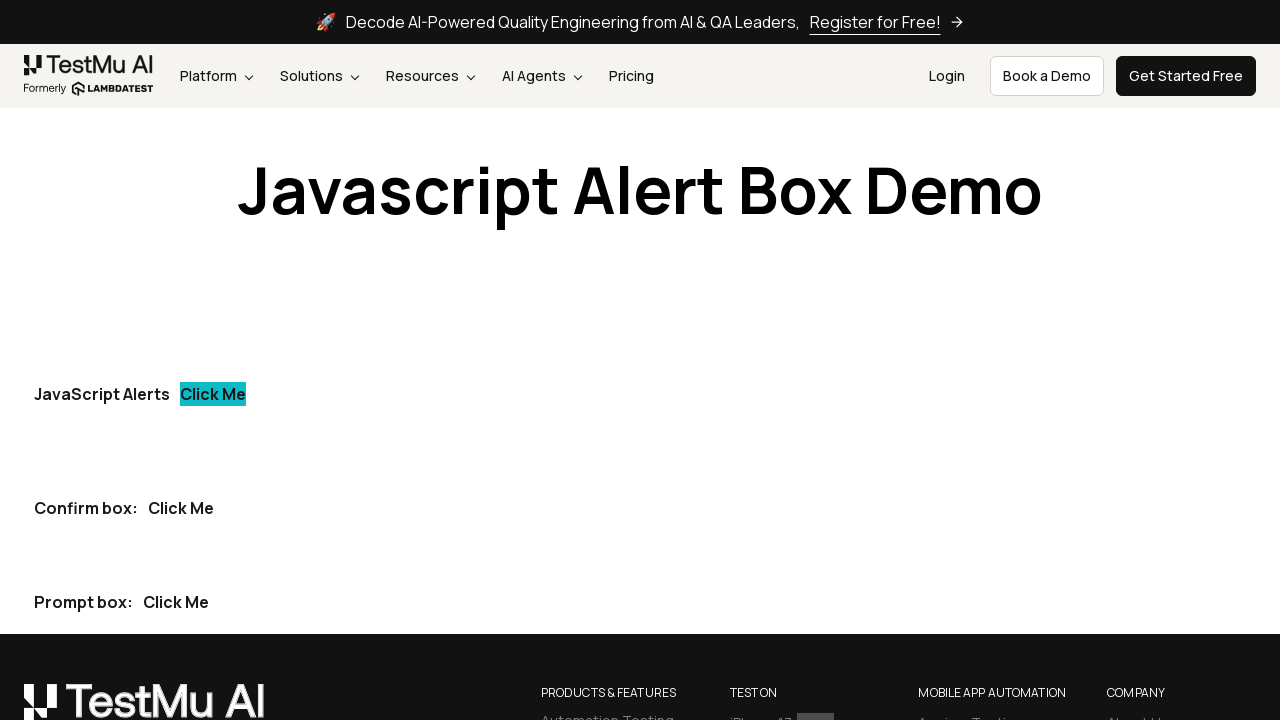